Tests a practice form by filling in name, email, and password fields, then submitting the form

Starting URL: https://rahulshettyacademy.com/angularpractice/

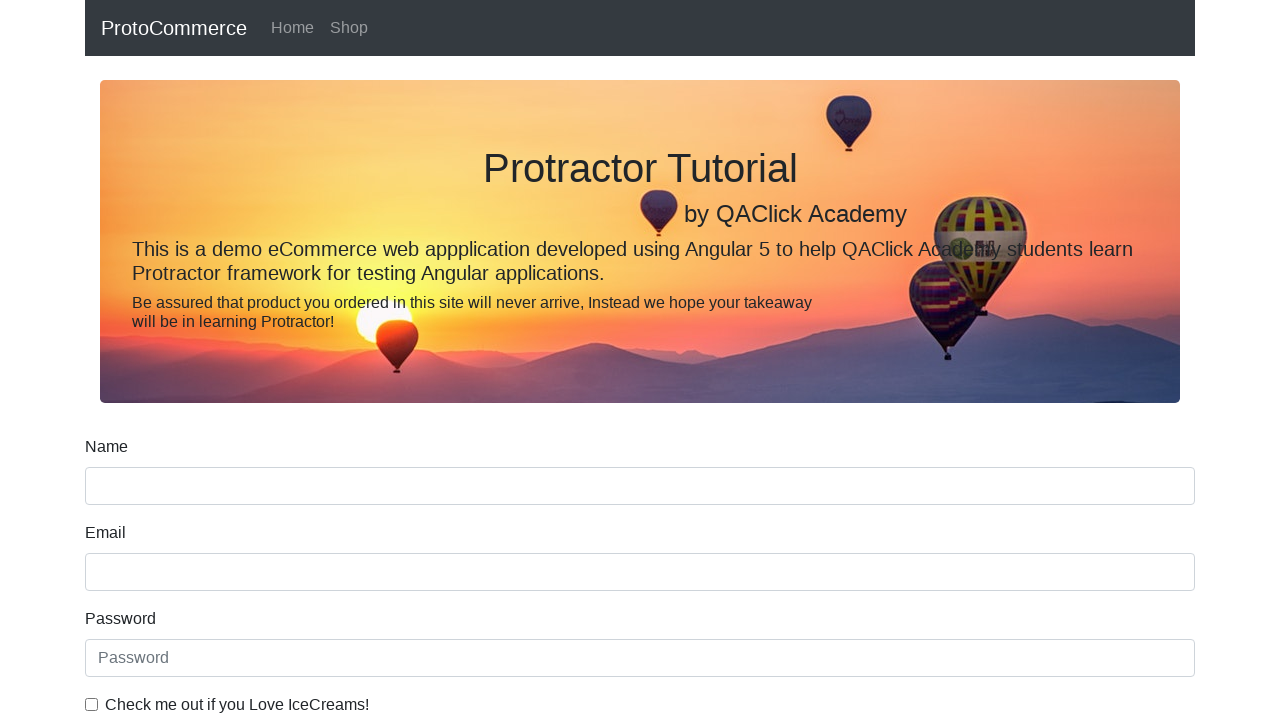

Filled name field with 'Manisha' on input[name='name']
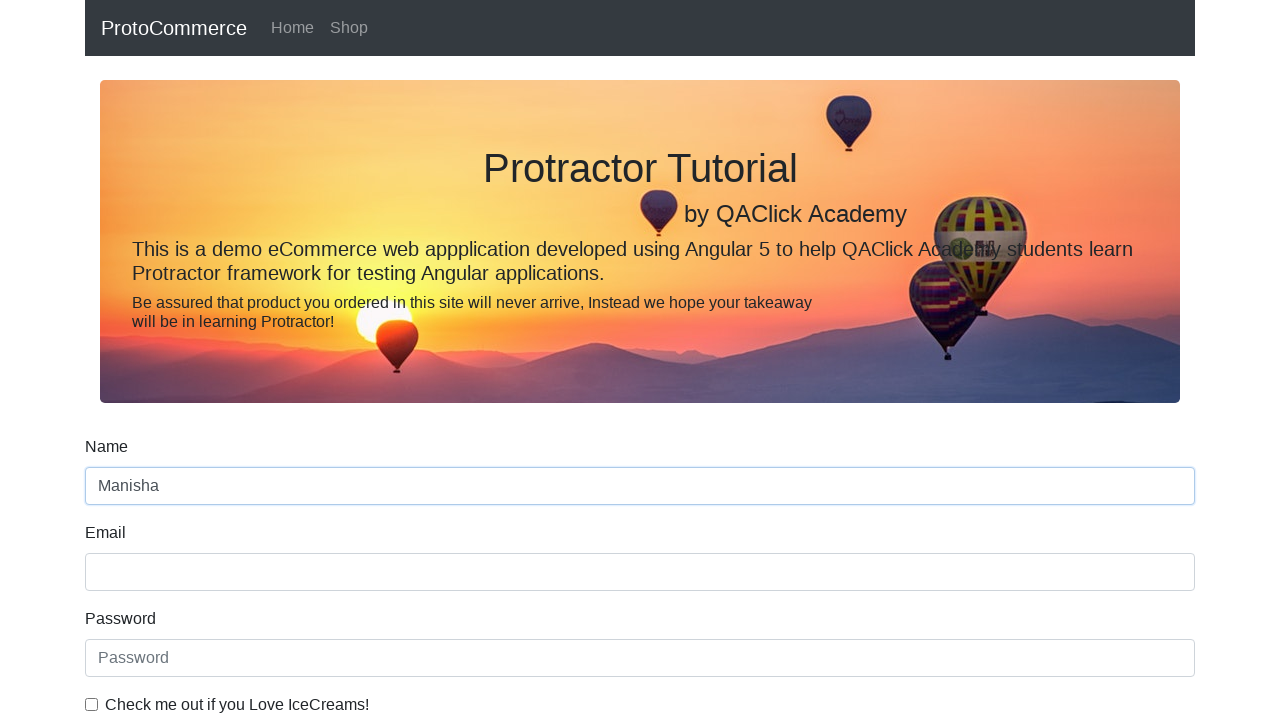

Filled email field with 'desaimanisha10@gmail.com' on input[name='email']
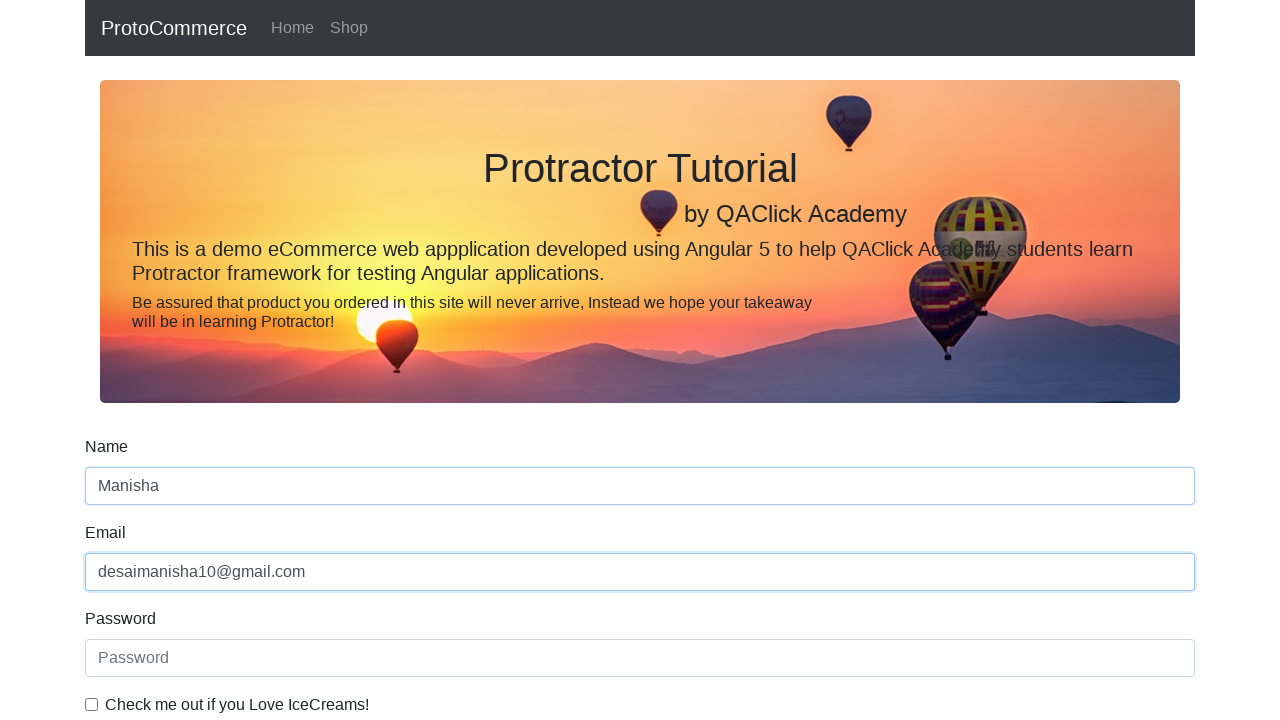

Filled password field with '12345' on input[id*='exampleInputPass']
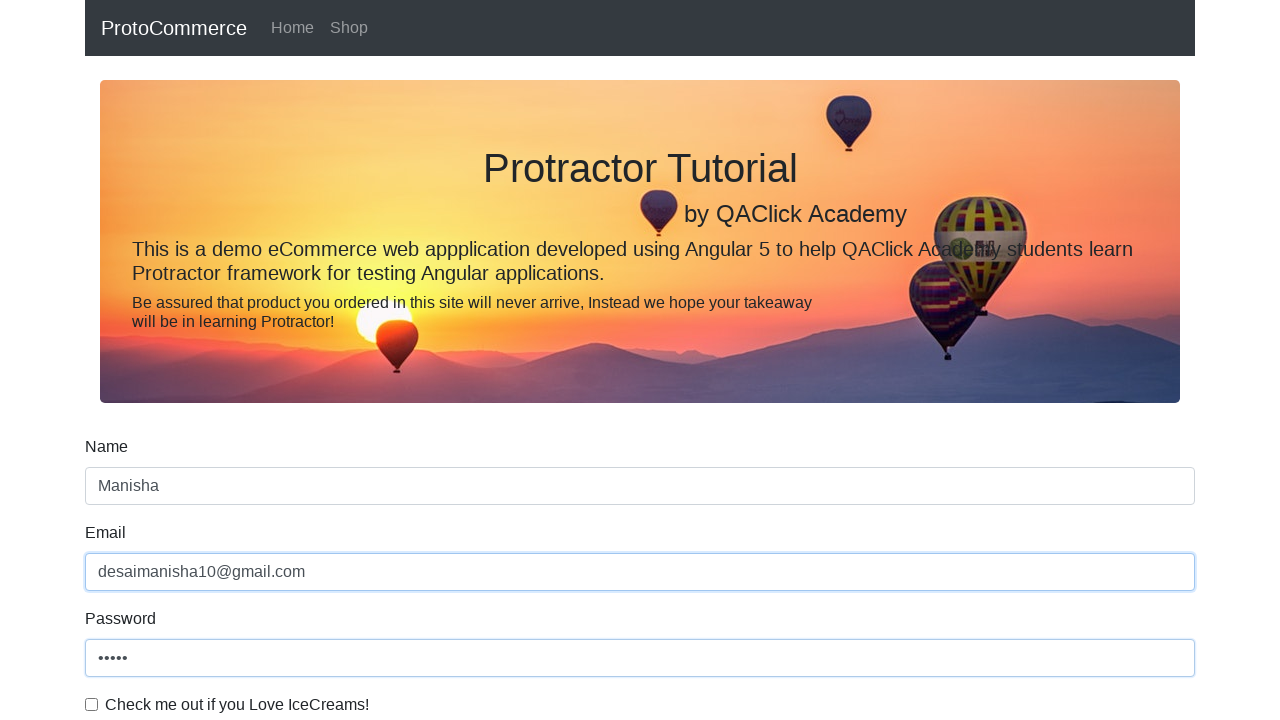

Clicked submit button to submit the practice form at (123, 491) on input[type='submit']
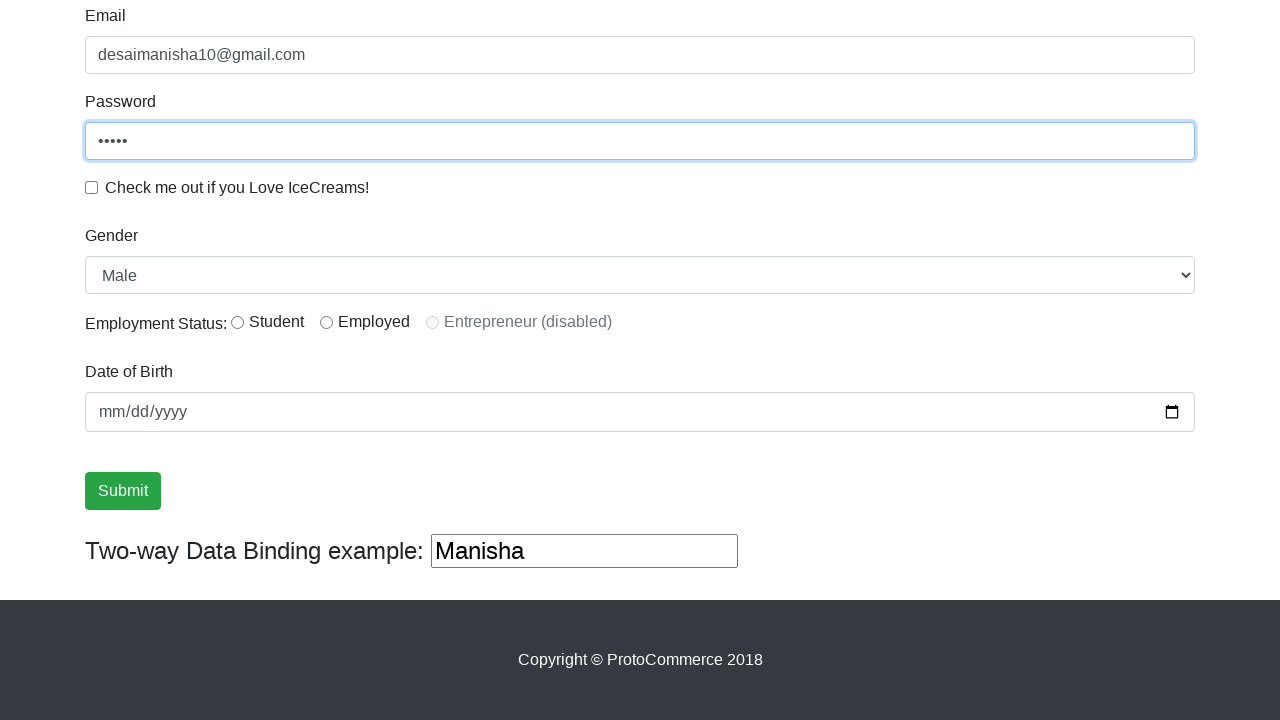

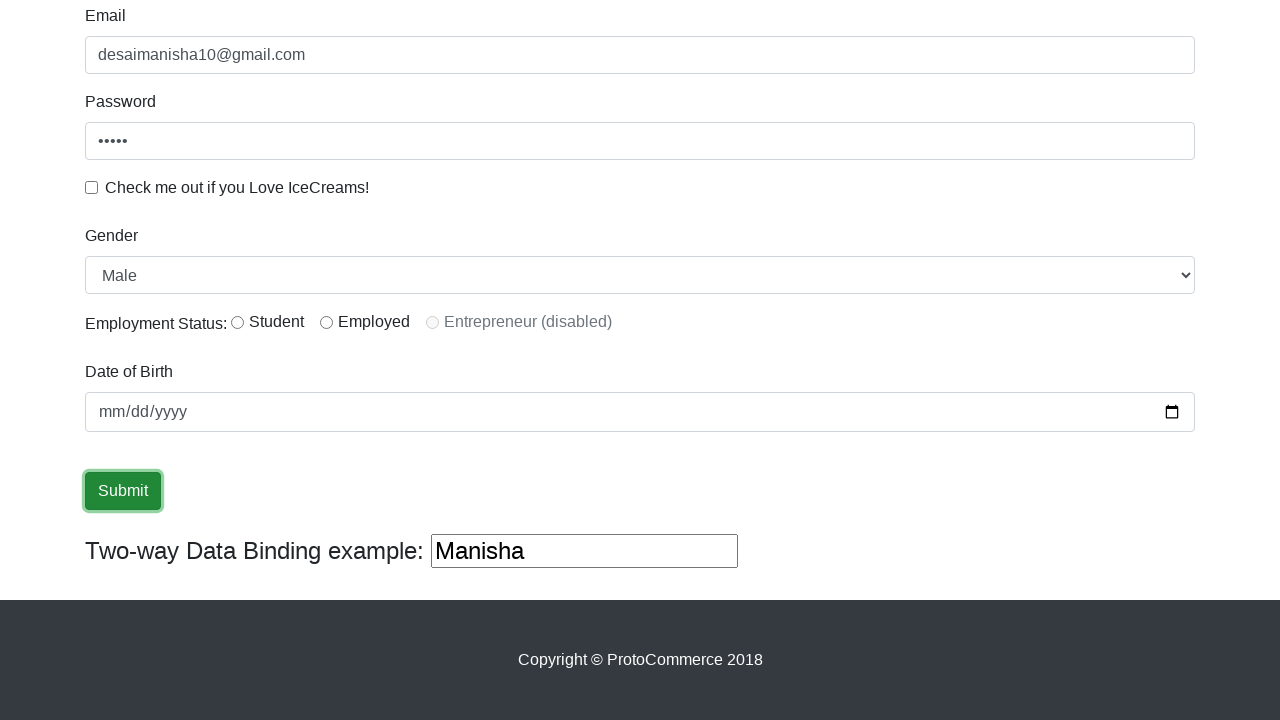